Handles different types of JavaScript alerts including accept, dismiss, and prompt with text input

Starting URL: https://demoqa.com/alerts

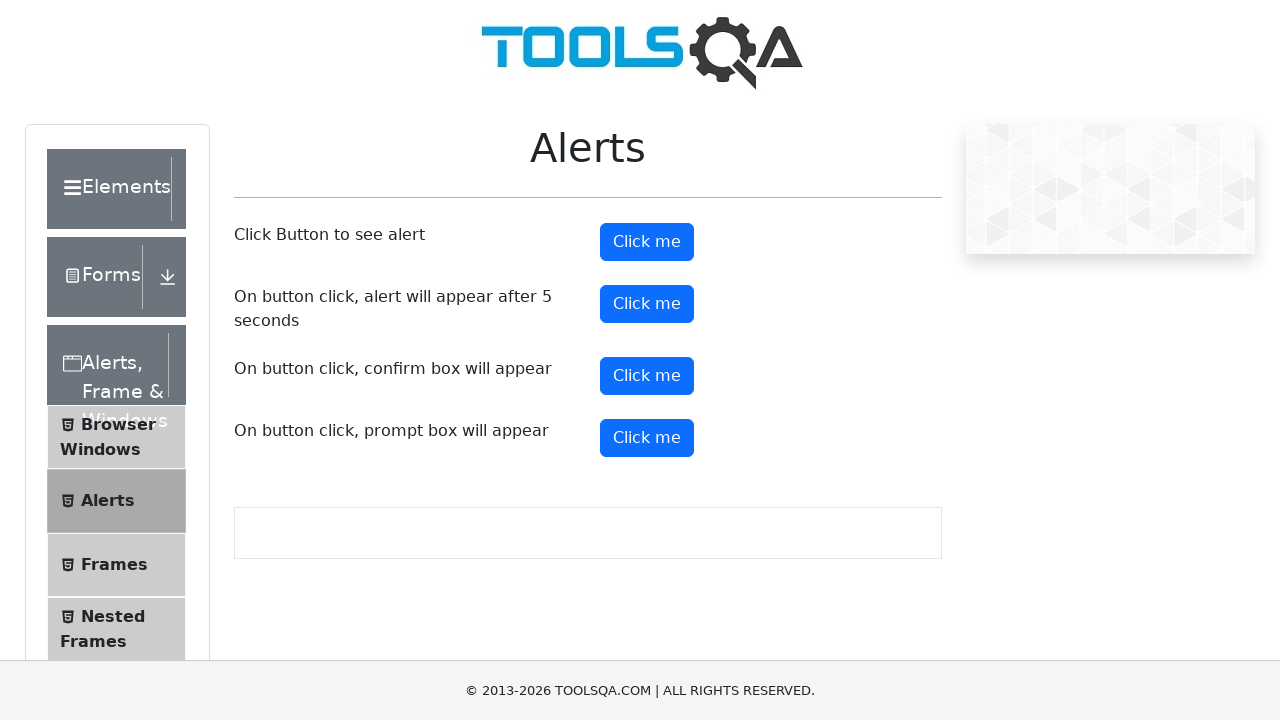

Set up dialog handler to accept alerts
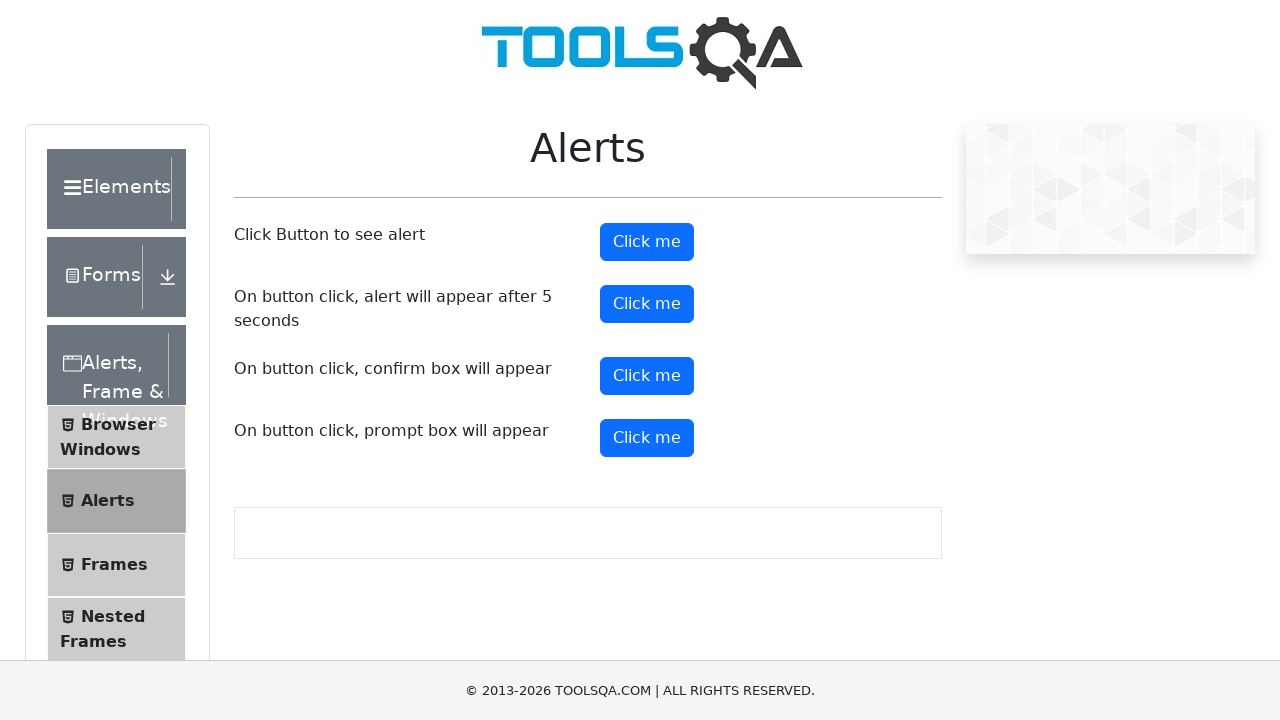

Clicked alert button to trigger simple alert at (647, 242) on button#alertButton
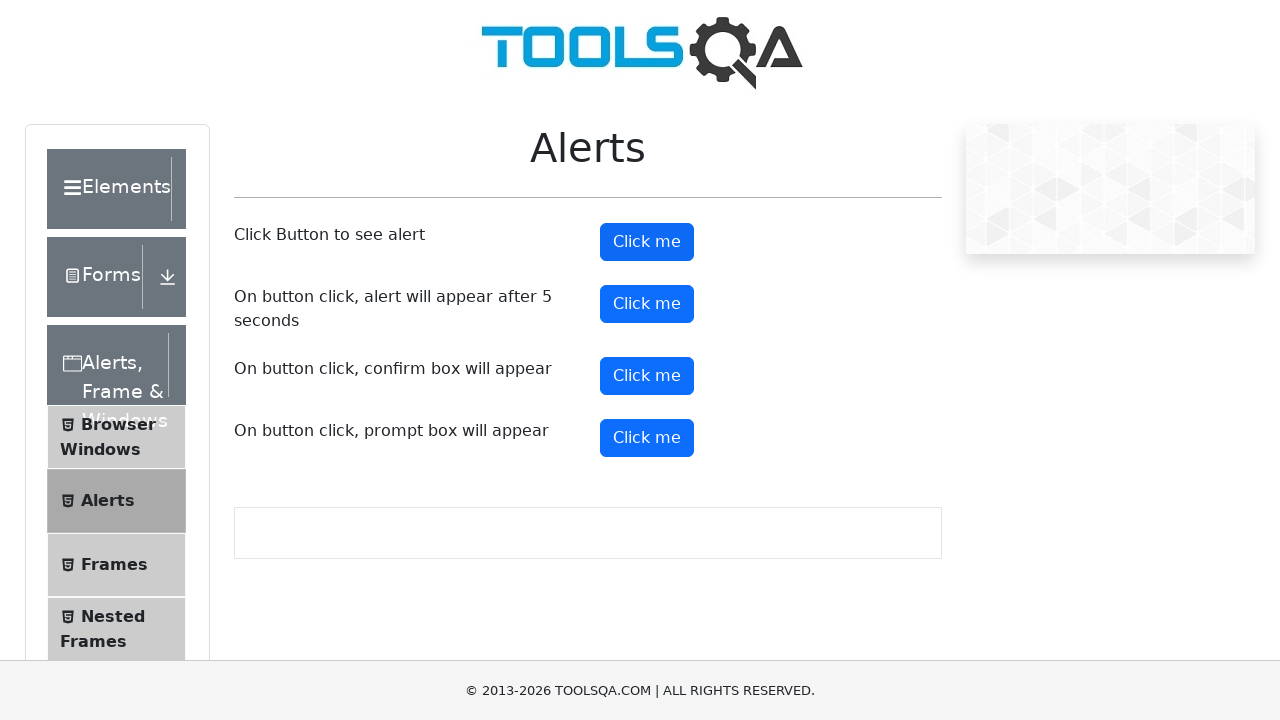

Reloaded page to reset dialog state
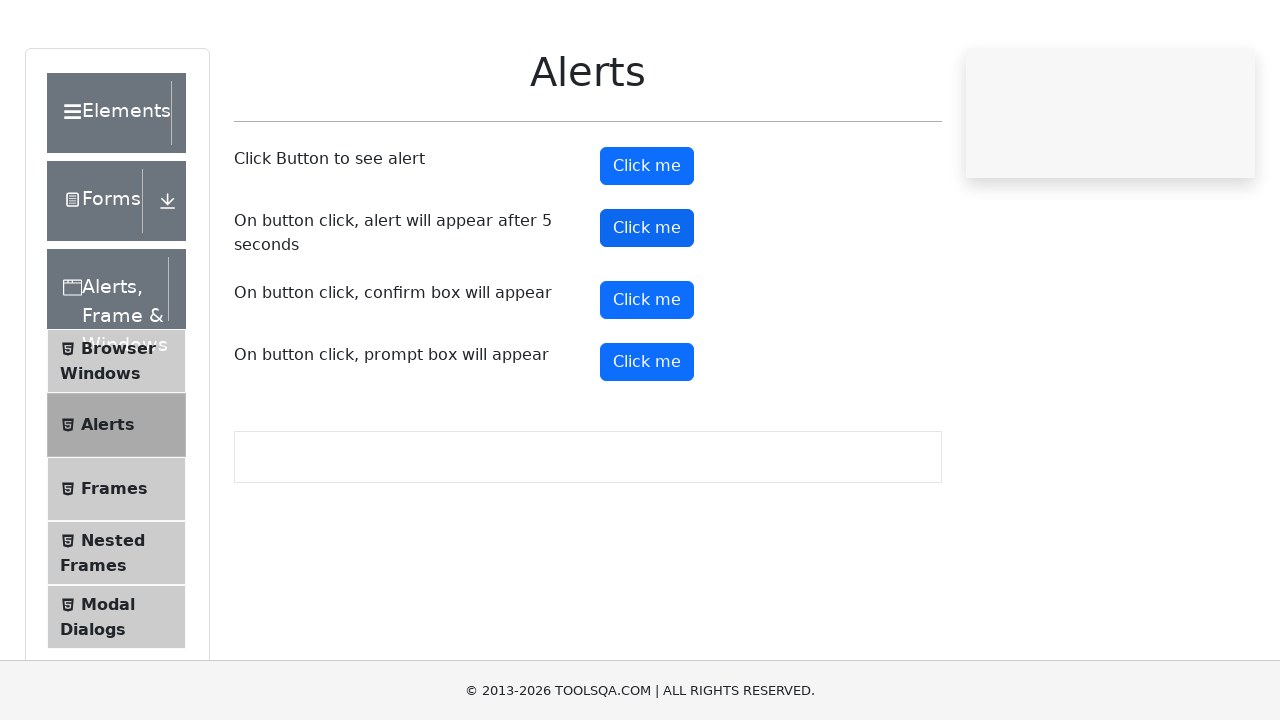

Set up dialog handler to dismiss/cancel alerts
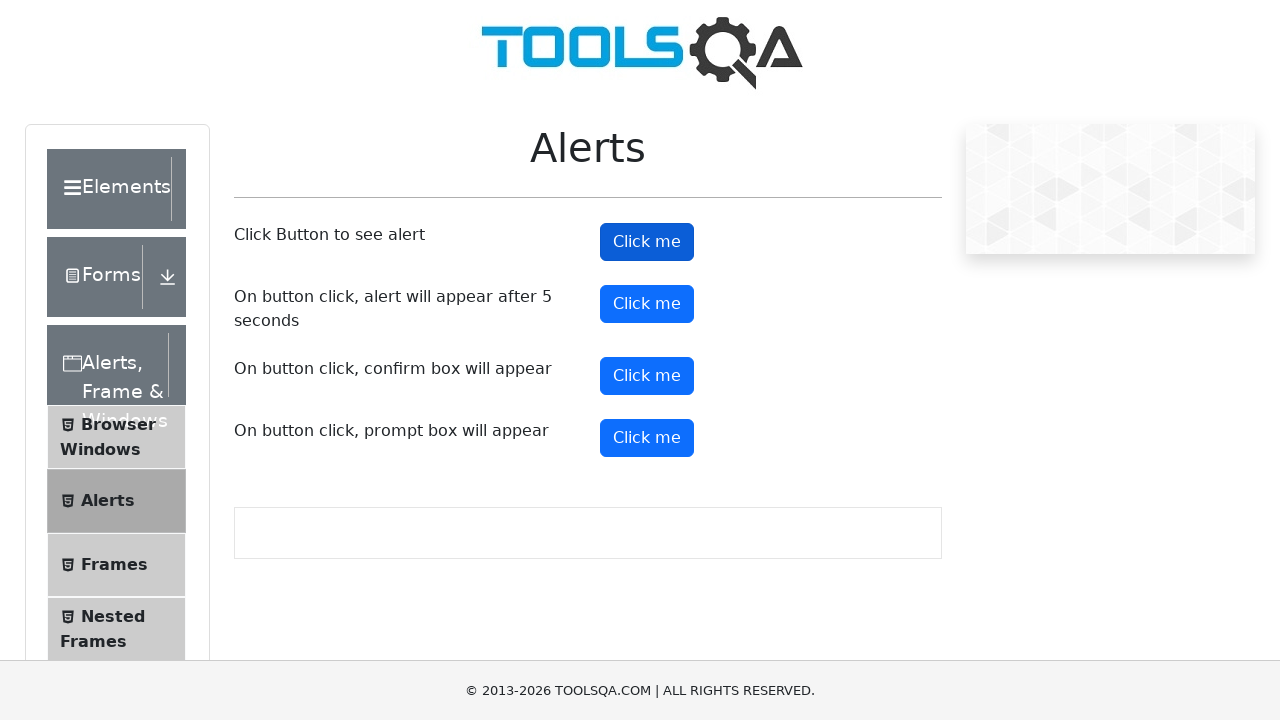

Clicked confirm button to trigger confirm alert at (647, 376) on button#confirmButton
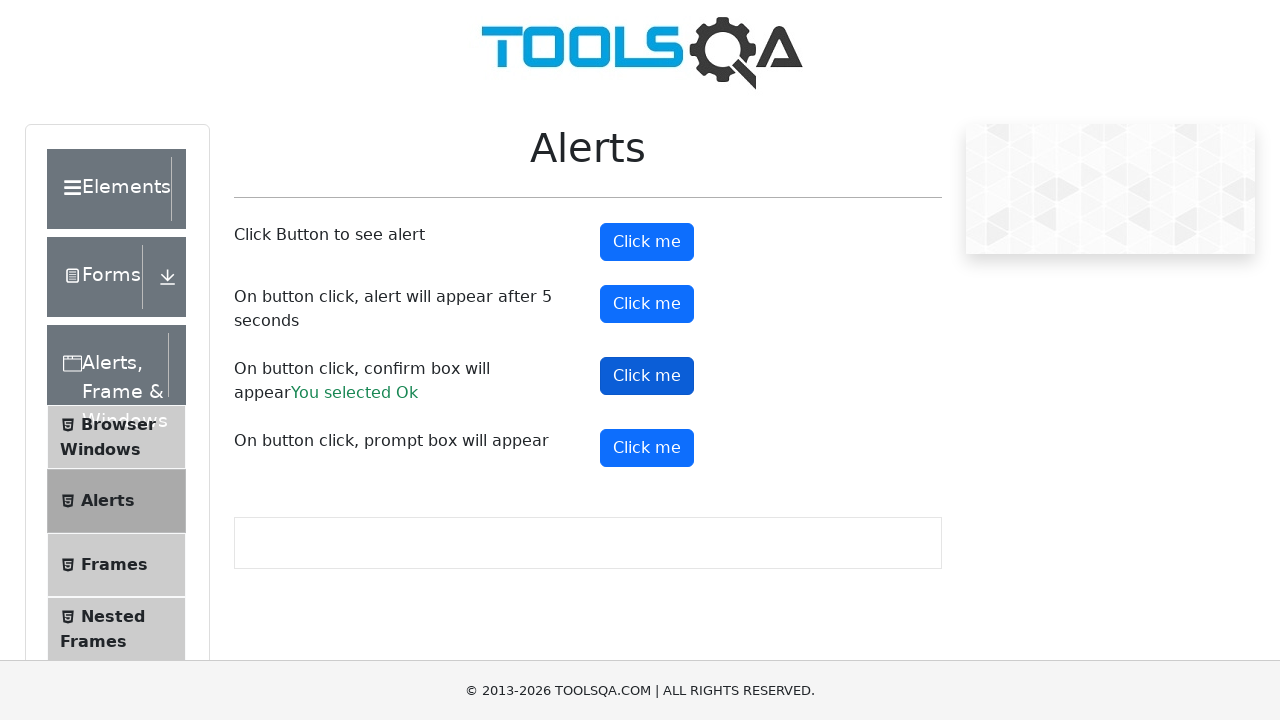

Waited 2 seconds for alert handling to complete
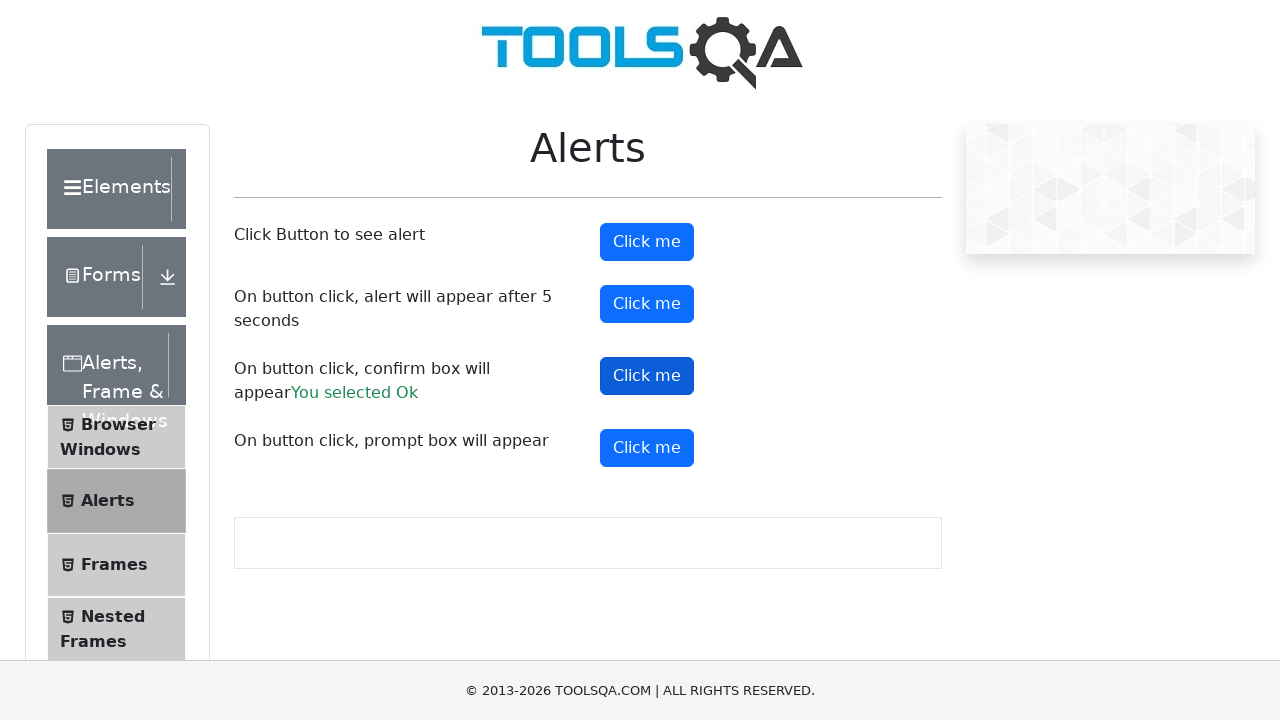

Reloaded page to reset dialog state for prompt test
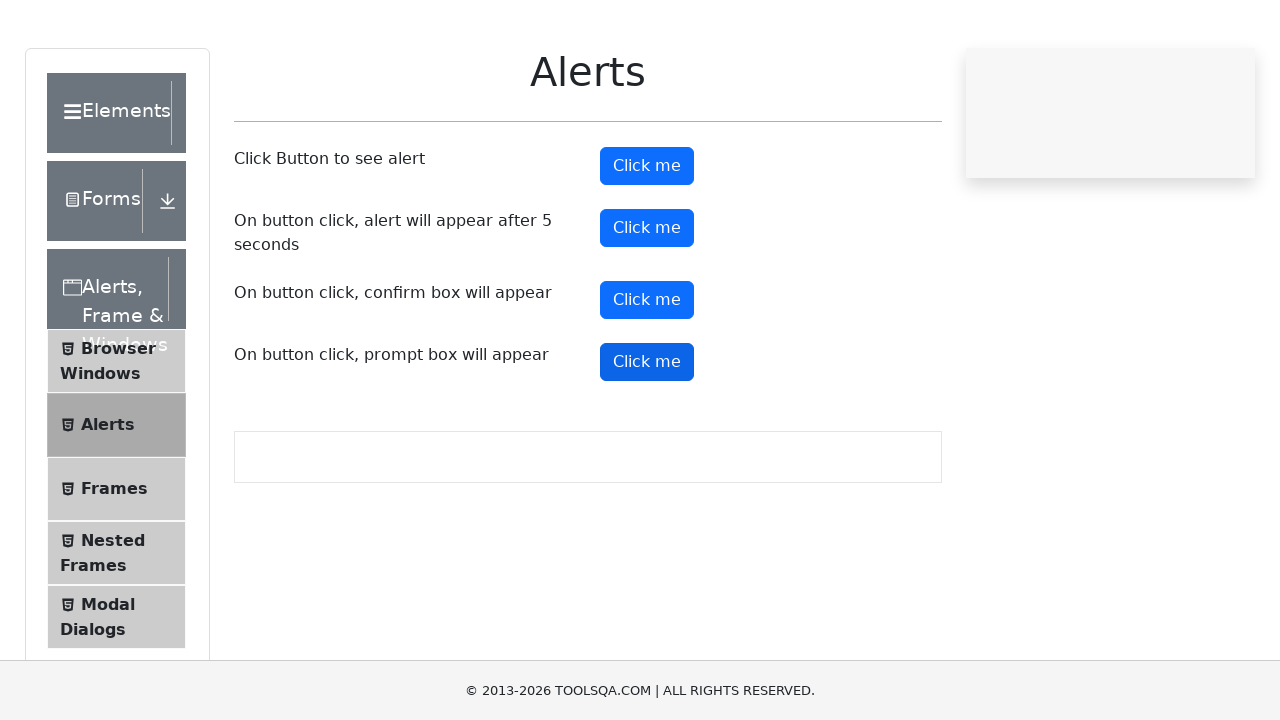

Set up dialog handler to accept prompt with text 'PracticeSelenium'
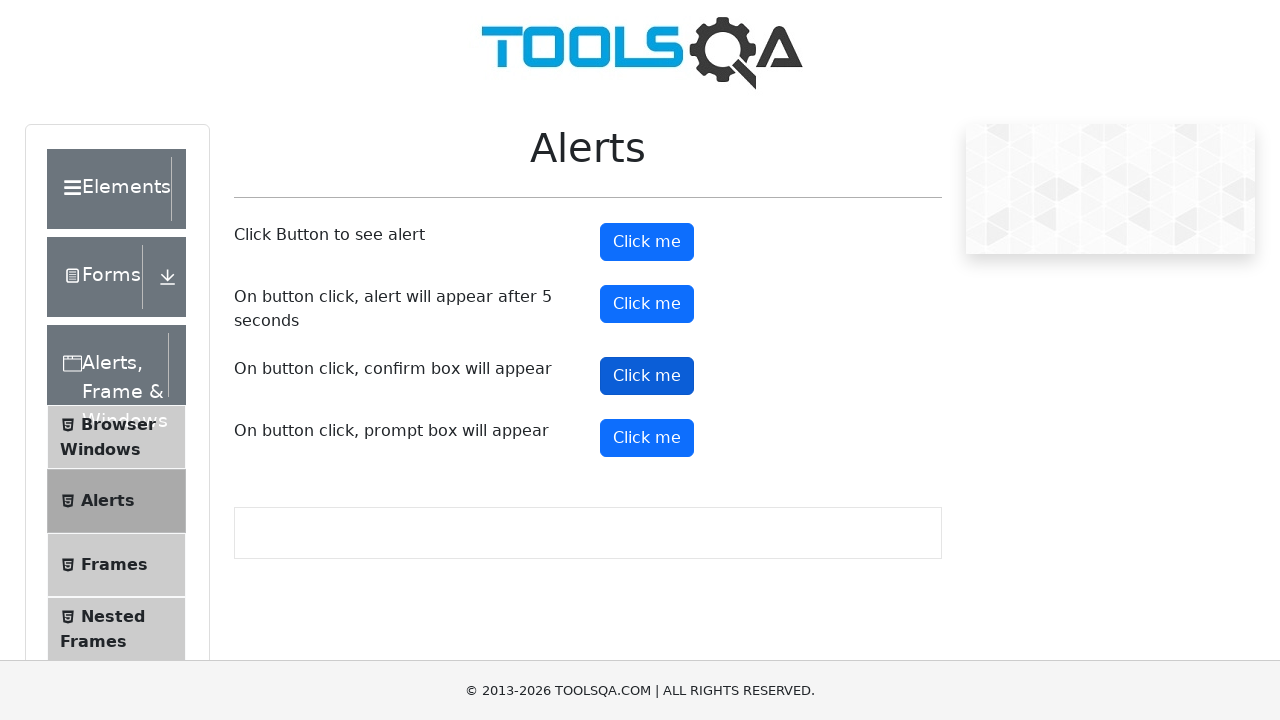

Clicked prompt button to trigger prompt alert at (647, 438) on button#promtButton
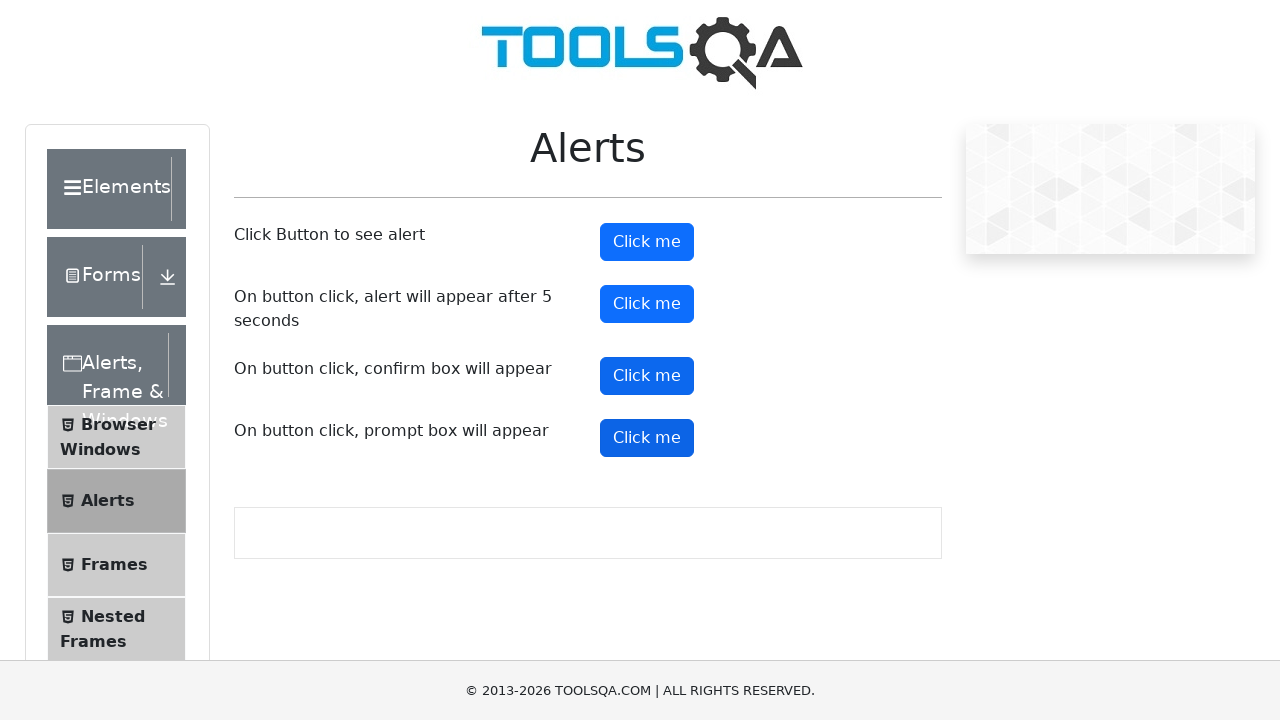

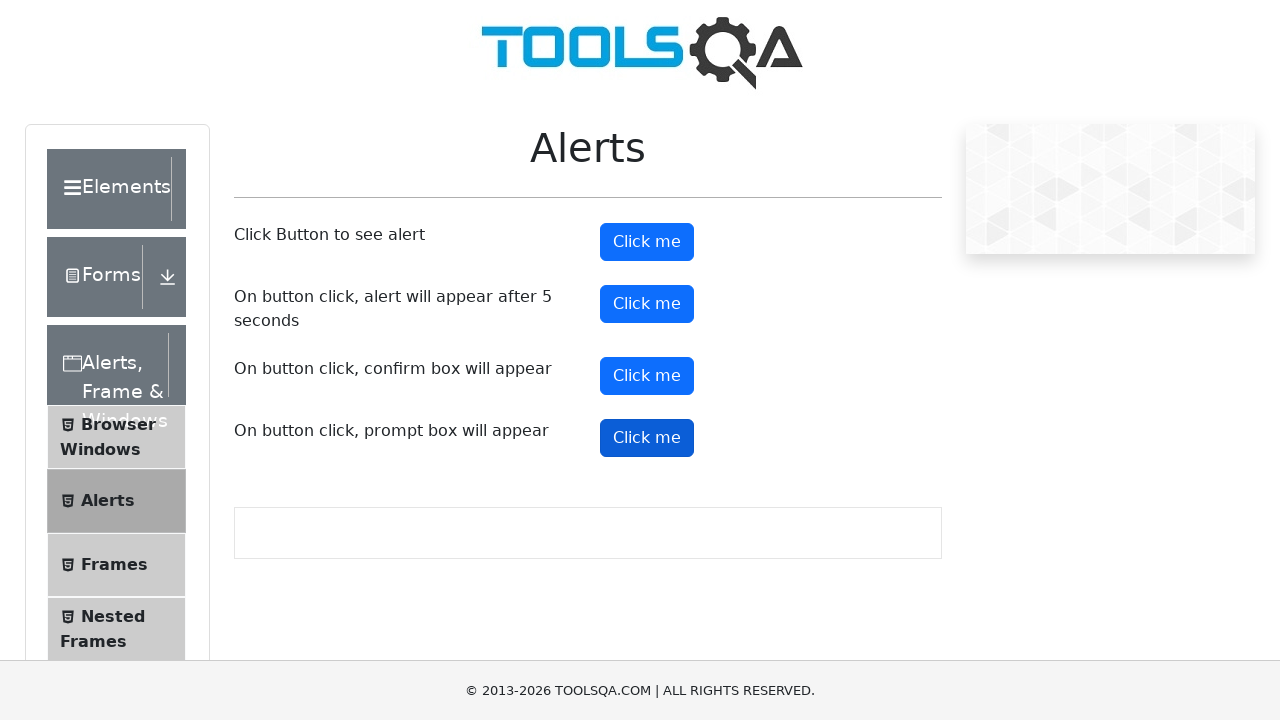